Tests filling out a practice form by selecting gender radio button, hobby checkbox, and choosing state and city from dropdown menus

Starting URL: https://demoqa.com/automation-practice-form/

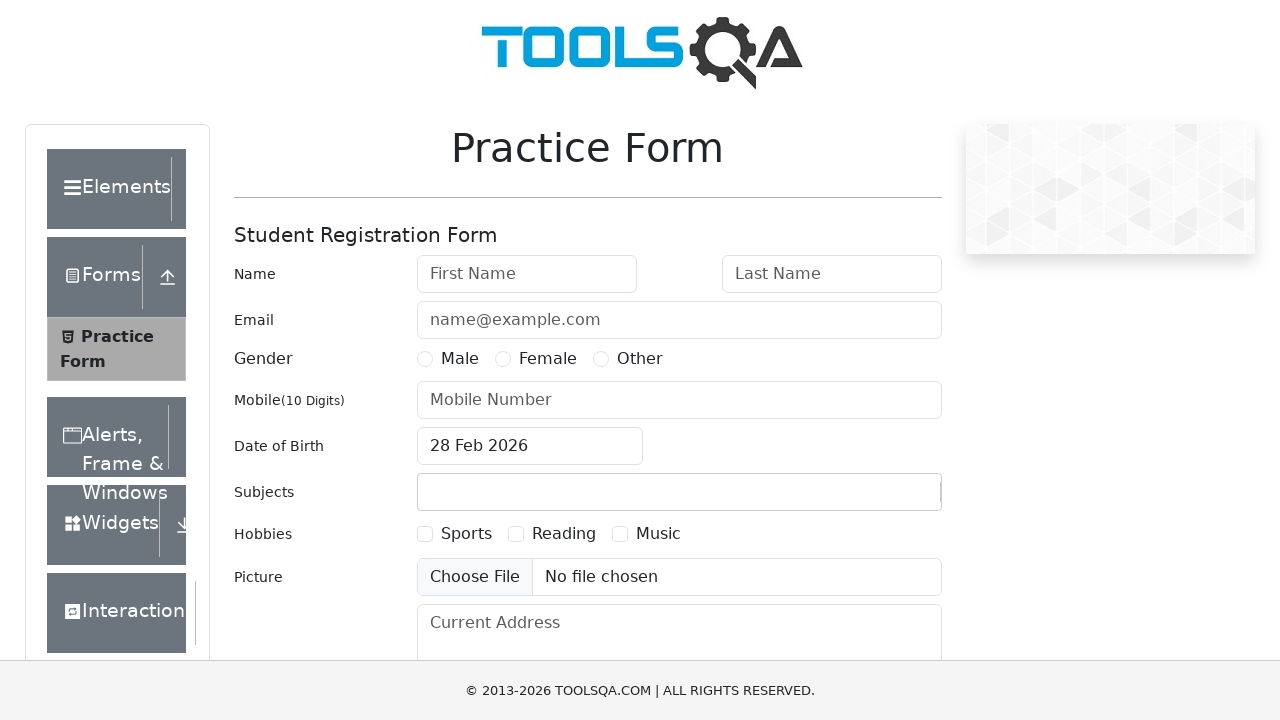

Waited for Male gender radio button to be available
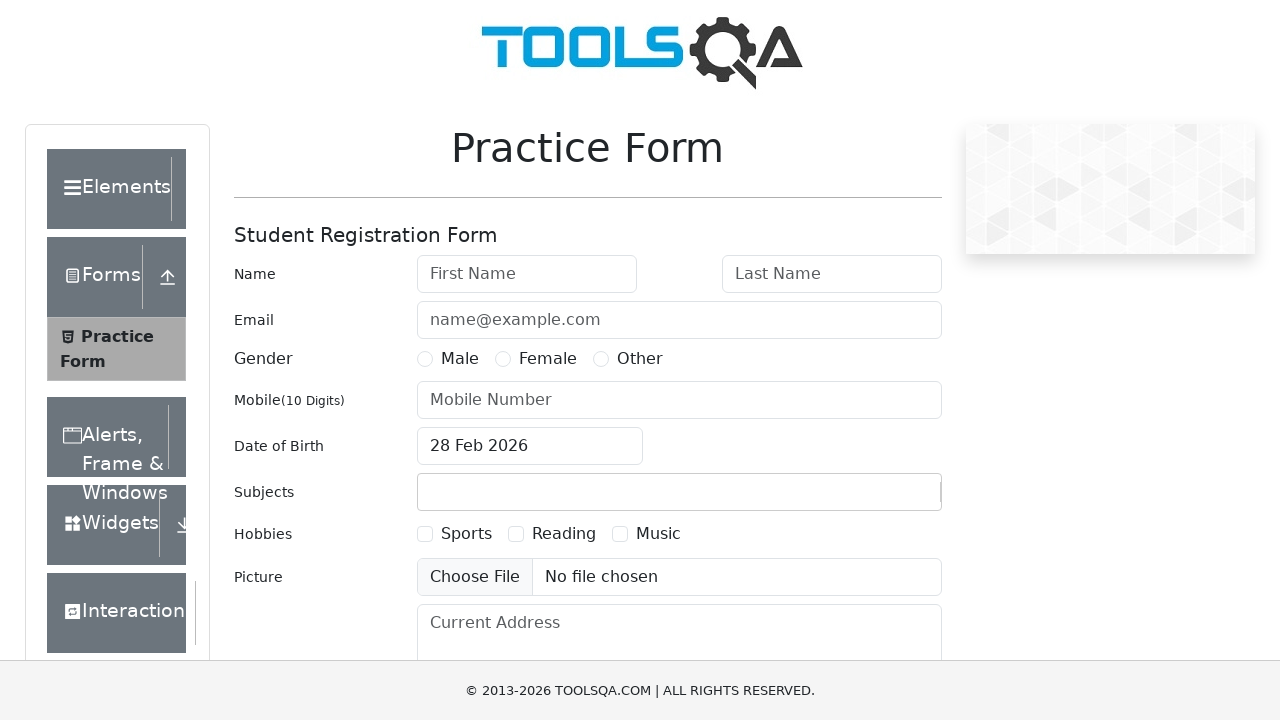

Clicked Male gender radio button at (460, 359) on xpath=//div[@id='genterWrapper']/div[2]/div[1]/label
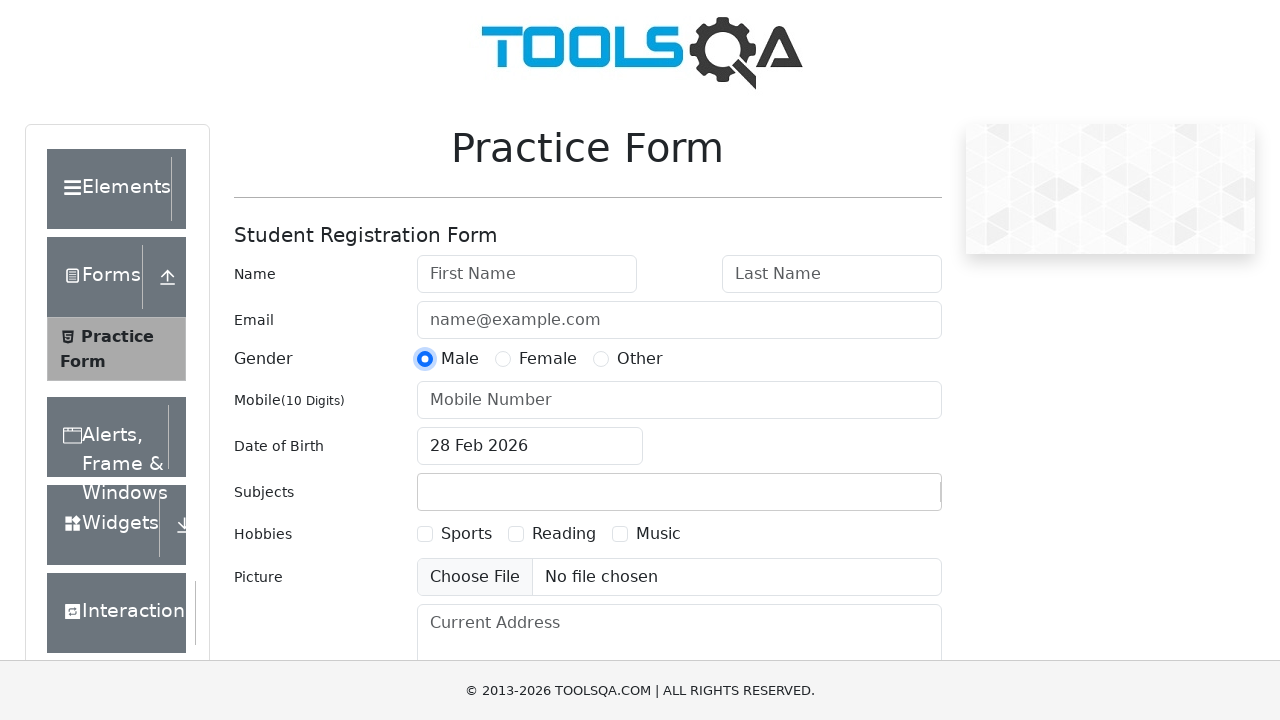

Clicked Sports hobby checkbox at (466, 534) on xpath=//div[@id='hobbiesWrapper']/div[2]/div[1]/label
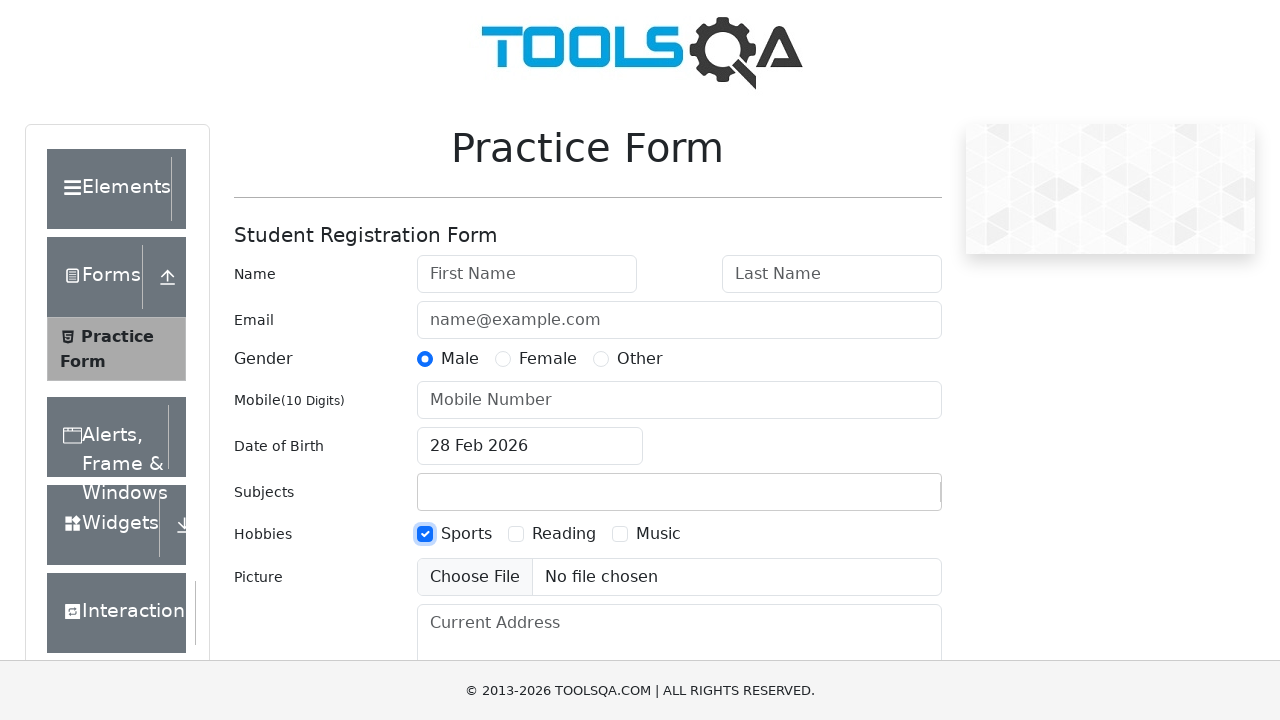

Clicked state dropdown to open it at (527, 437) on xpath=//div[@id='state']/div
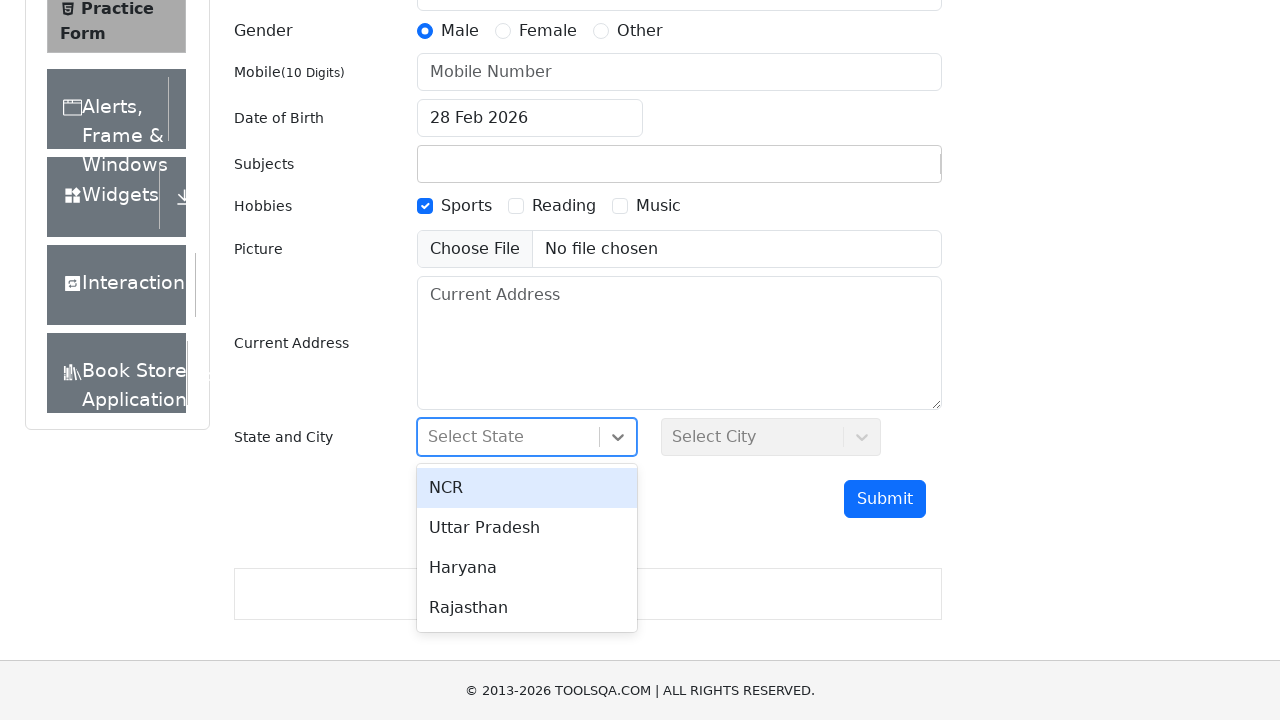

Waited for NCR option to appear in state dropdown
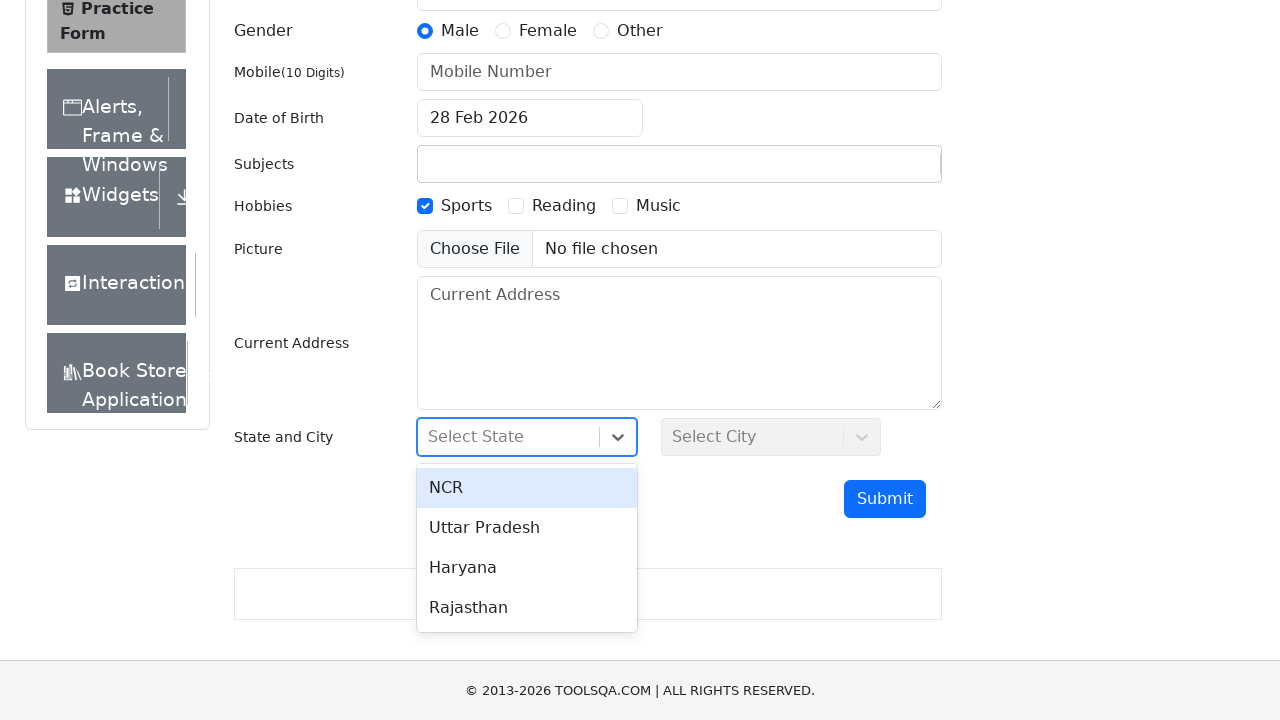

Selected NCR from state dropdown at (527, 488) on xpath=//div[contains(text(),'NCR')]
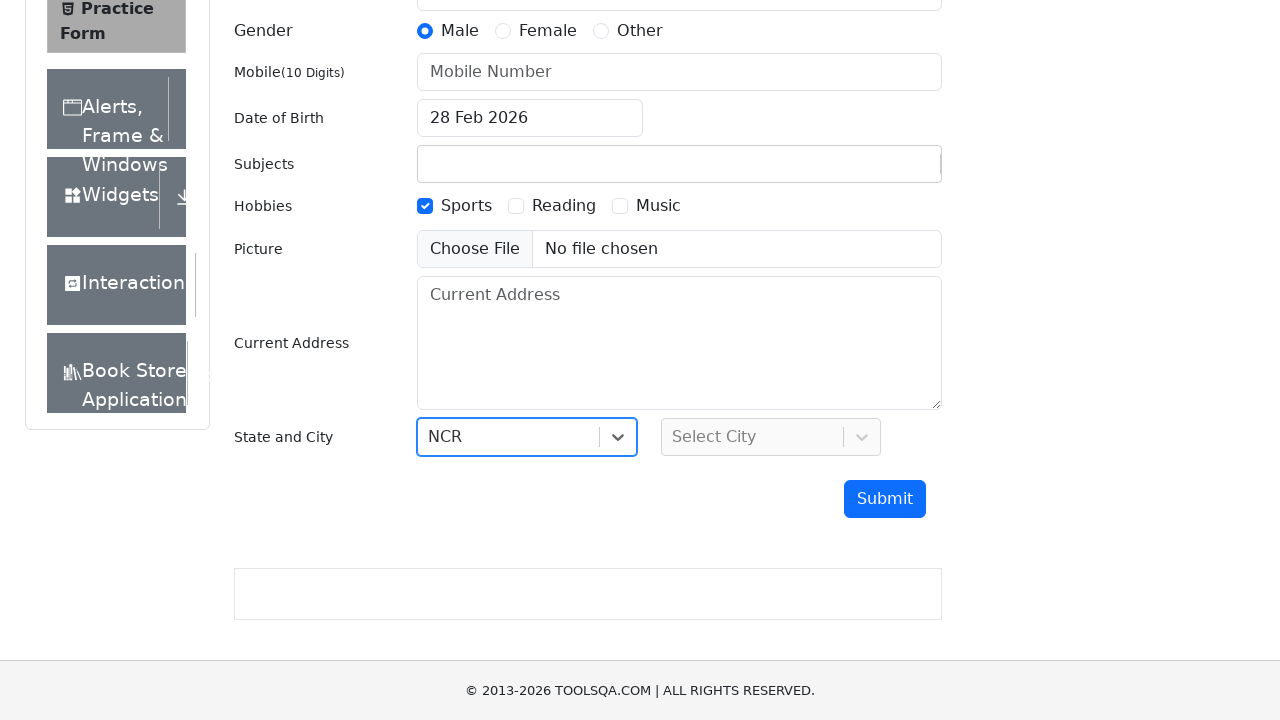

Clicked city dropdown to open it at (771, 437) on xpath=//div[@id='city']/div
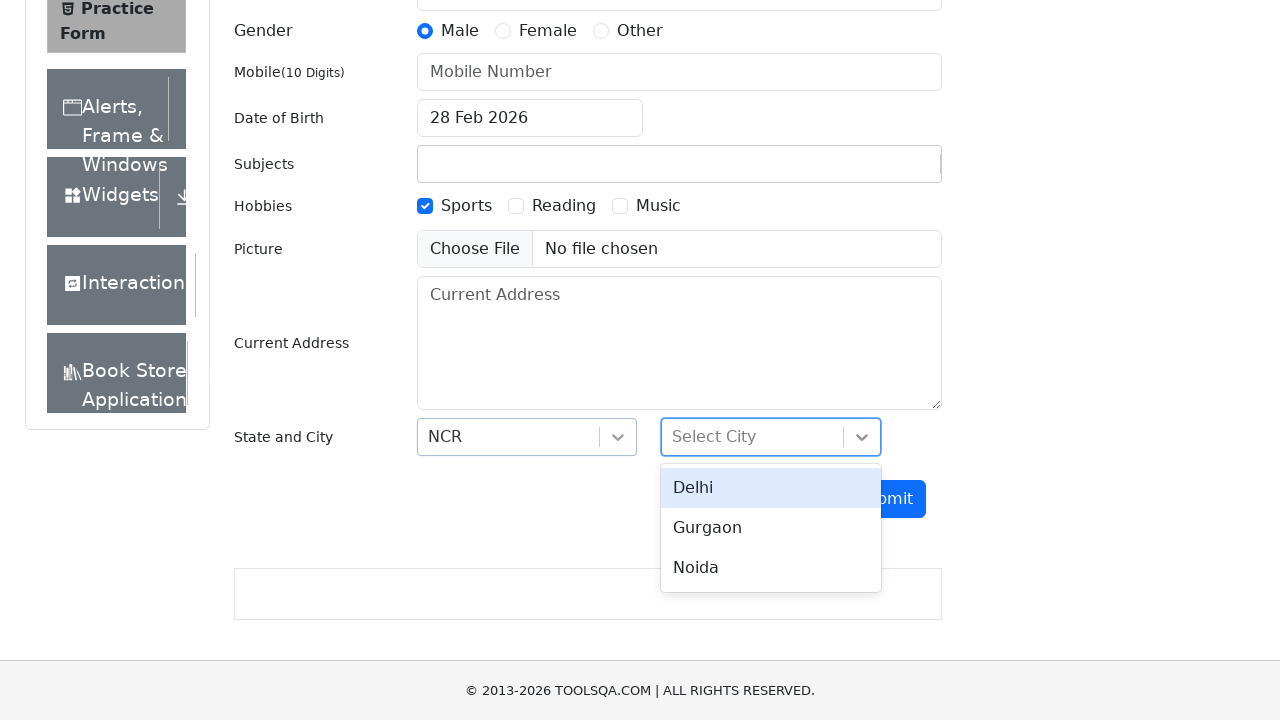

Waited for Delhi option to appear in city dropdown
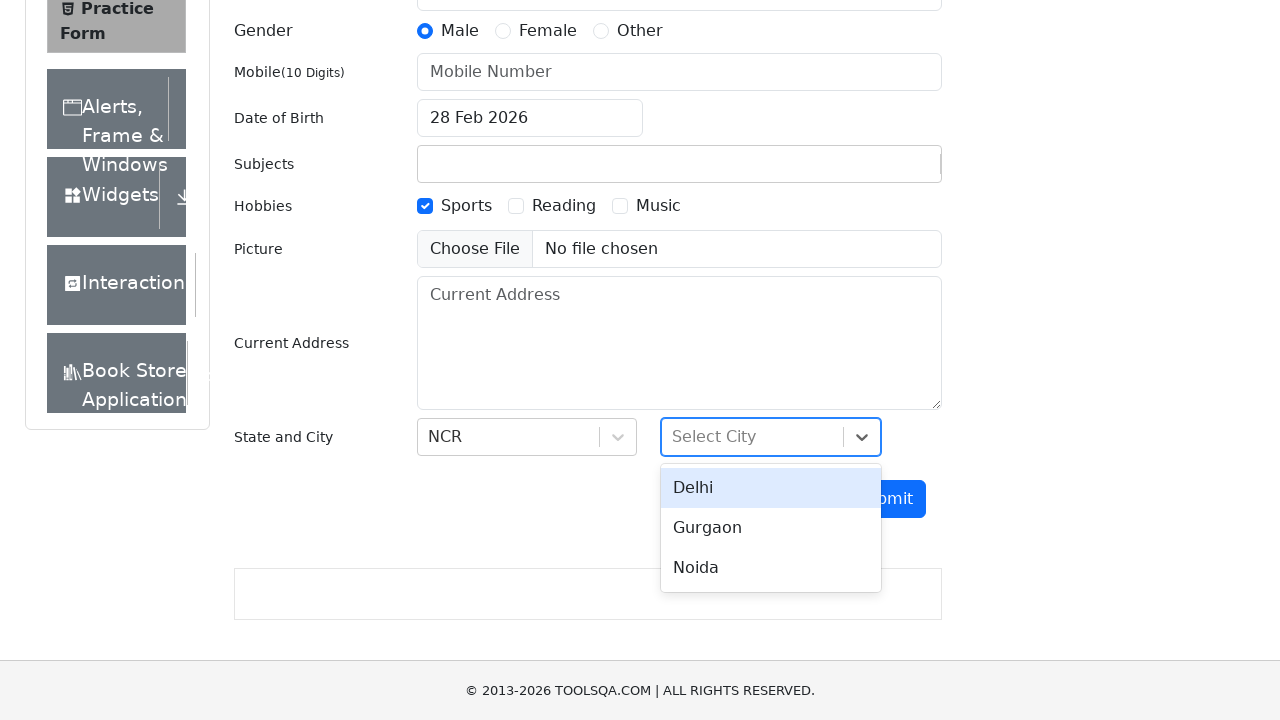

Selected Delhi from city dropdown at (771, 488) on xpath=//div[contains(text(),'Delhi')]
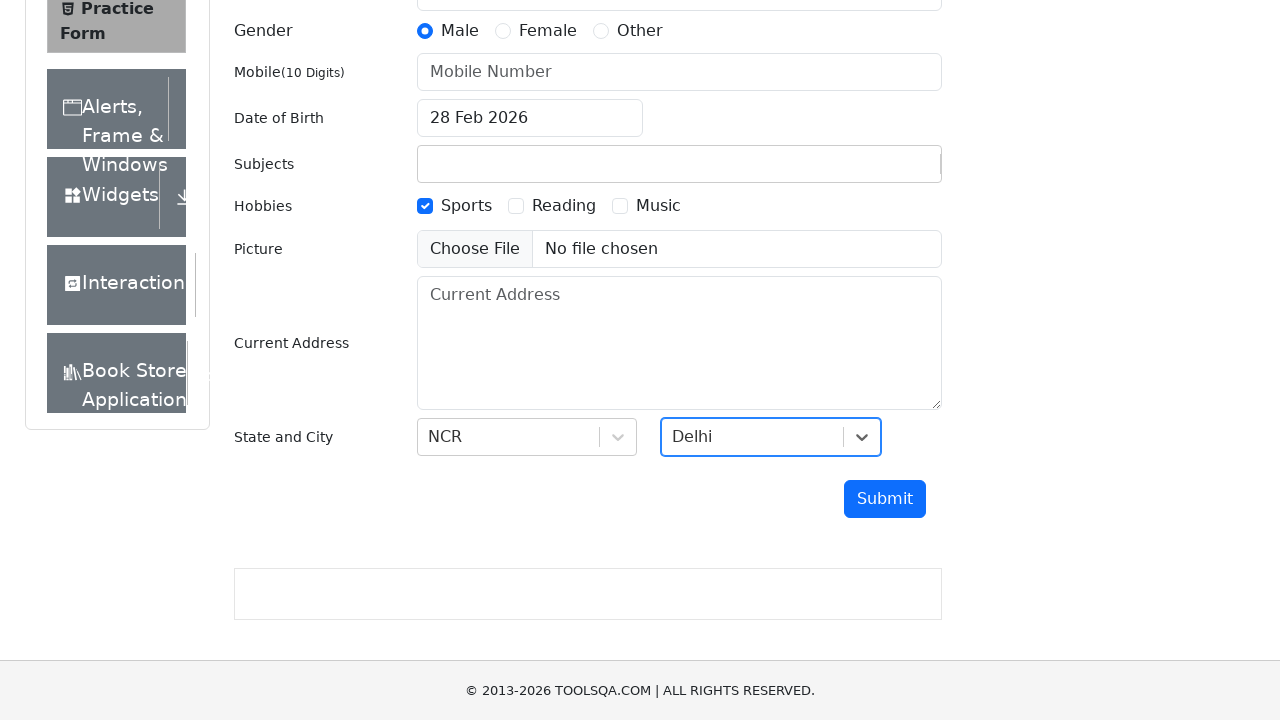

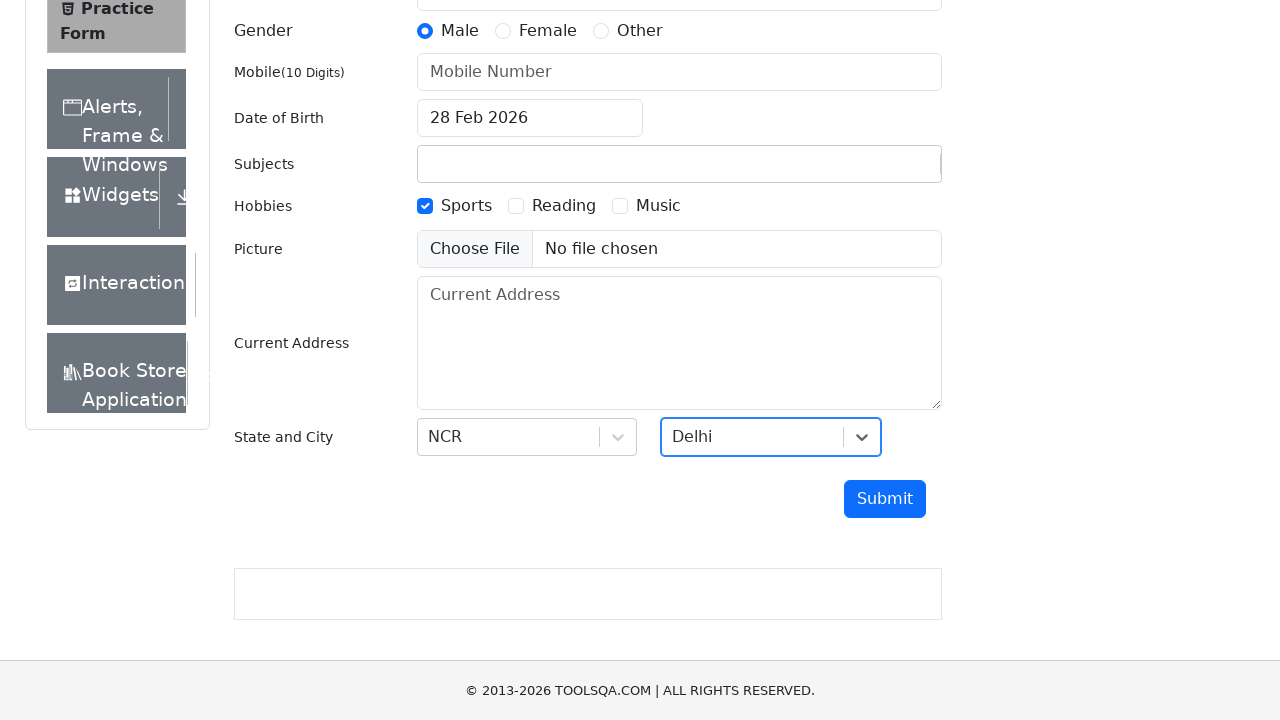